Tests JavaScript alert handling by clicking a button that triggers an alert, verifying the alert text says "You clicked a button", and then accepting/closing the alert.

Starting URL: https://demoqa.com/alerts

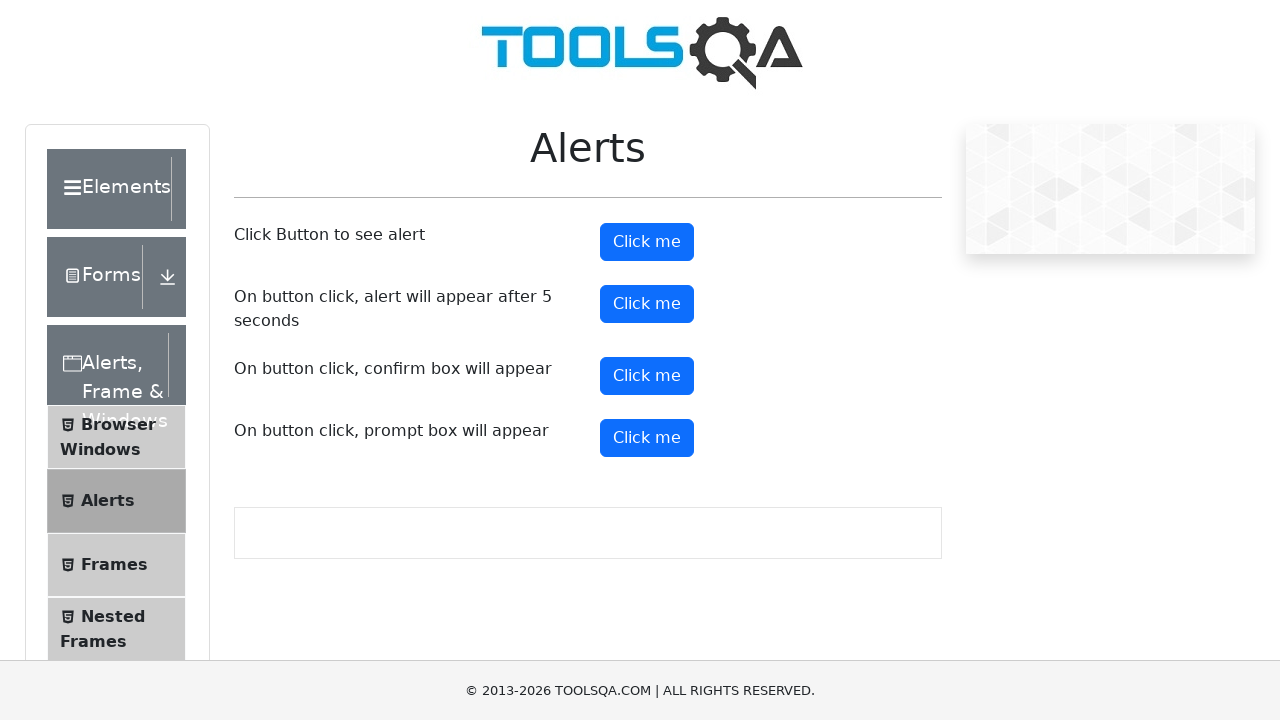

Clicked the alert trigger button at (647, 242) on xpath=(//button)[2]
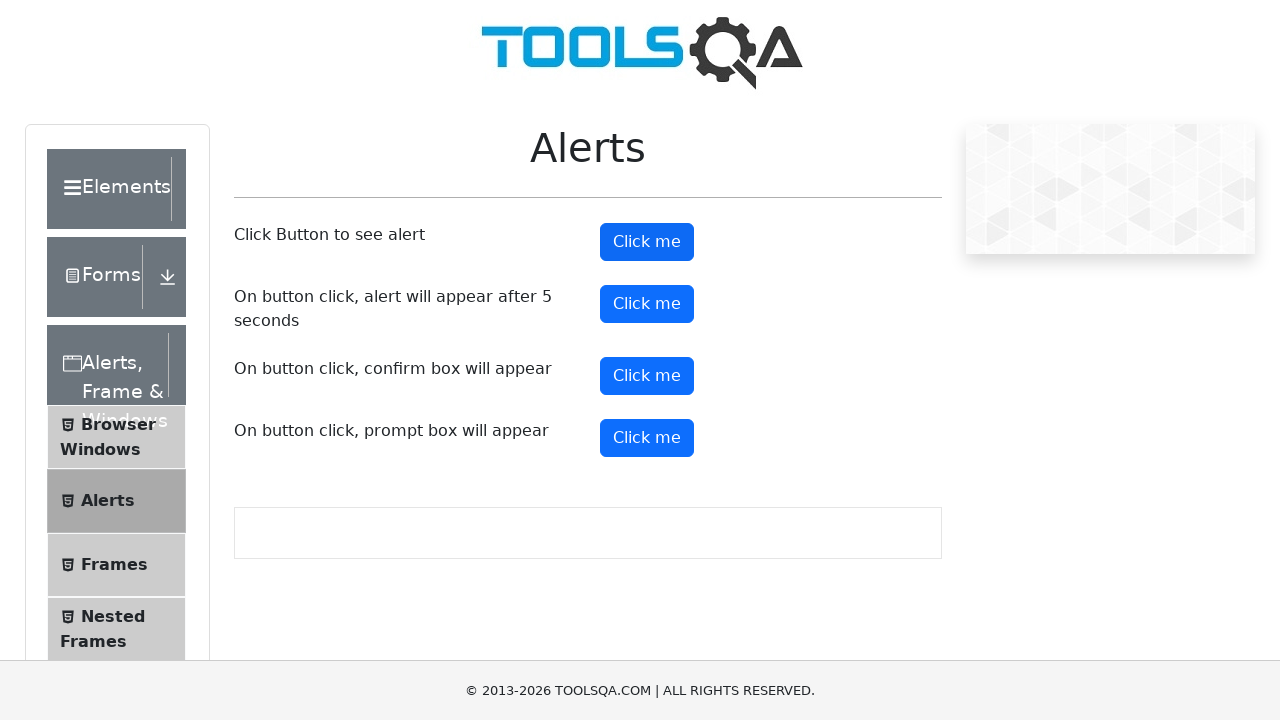

Located alert dialog element
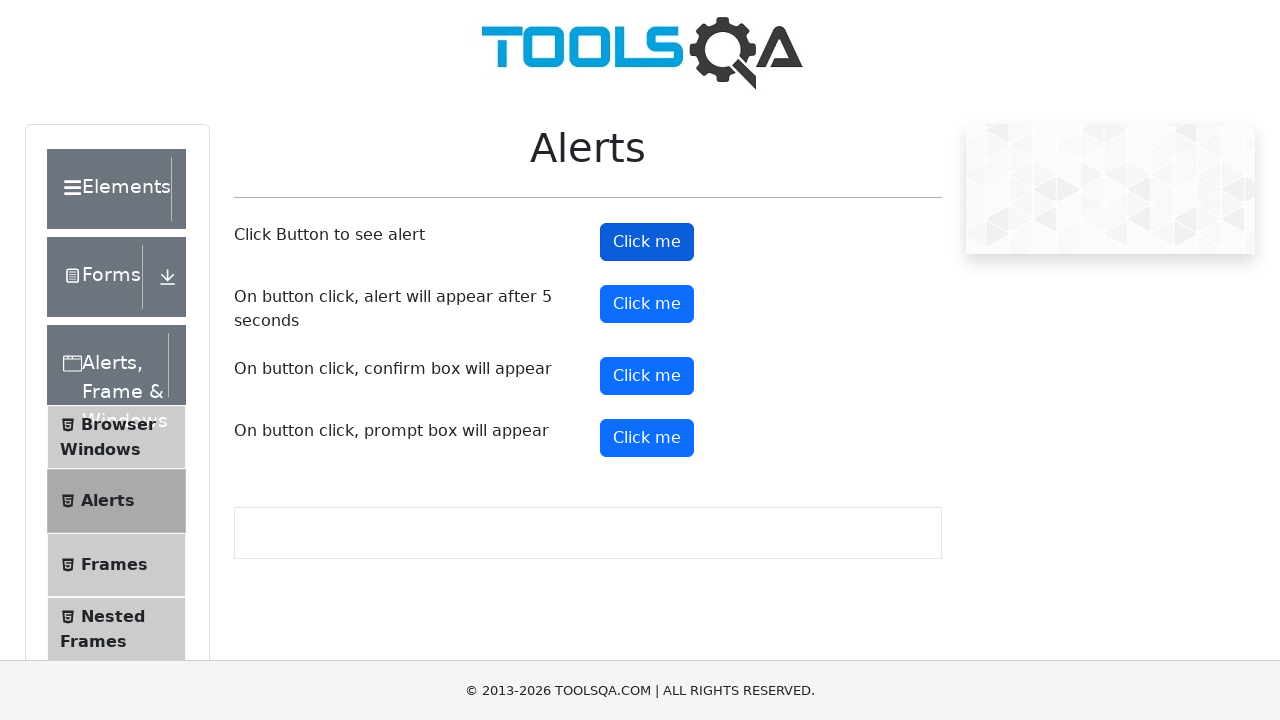

Set up dialog handler to accept alerts with message 'You clicked a button'
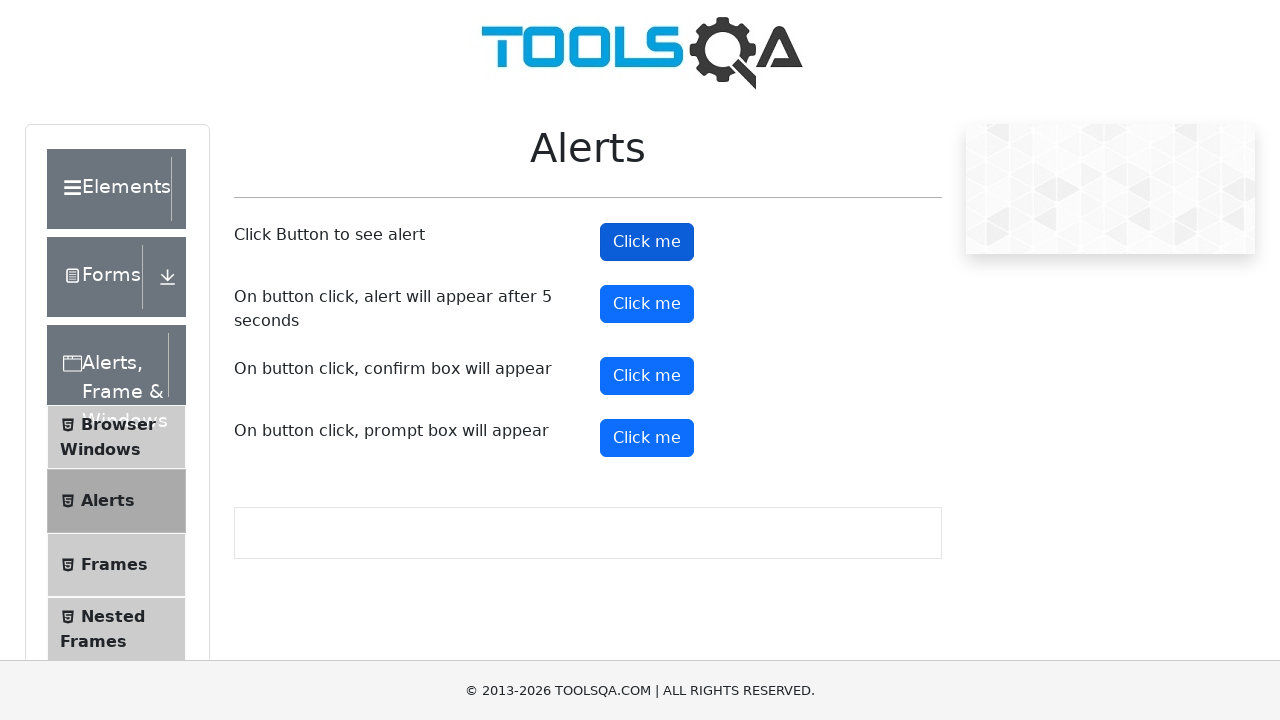

Clicked the alert trigger button again to trigger alert with handler at (647, 242) on xpath=(//button)[2]
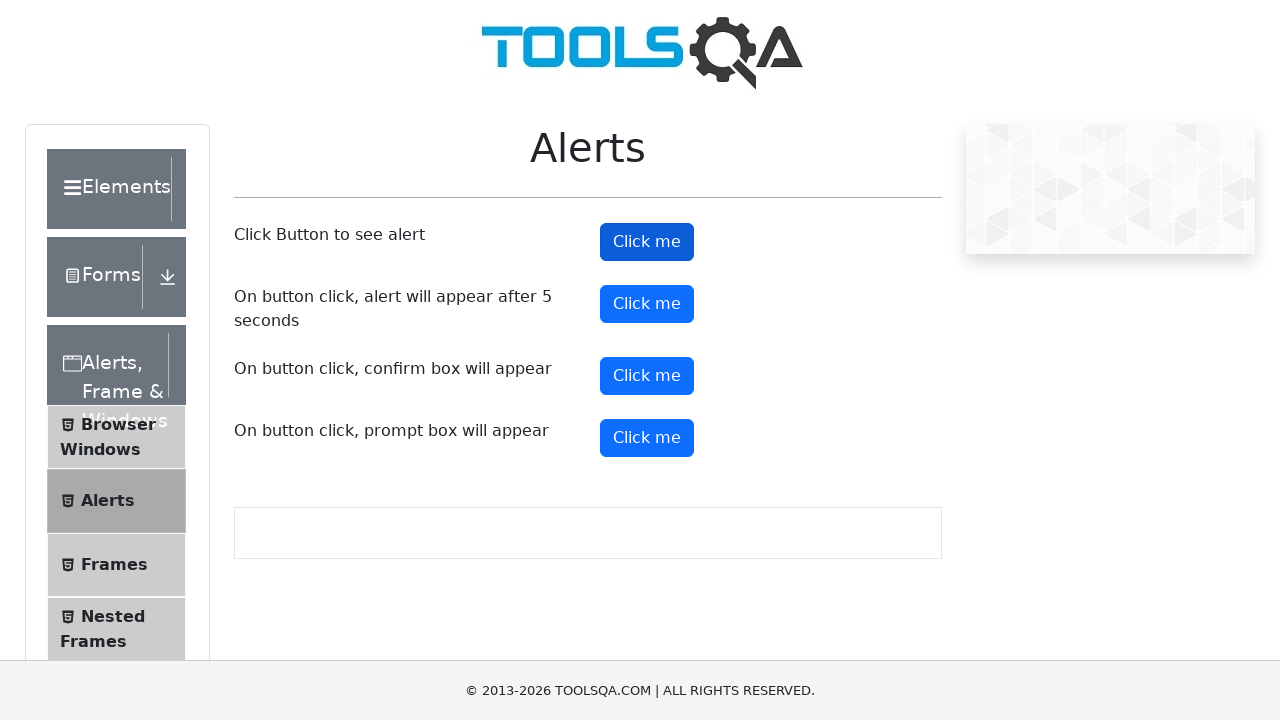

Waited for alert to be processed
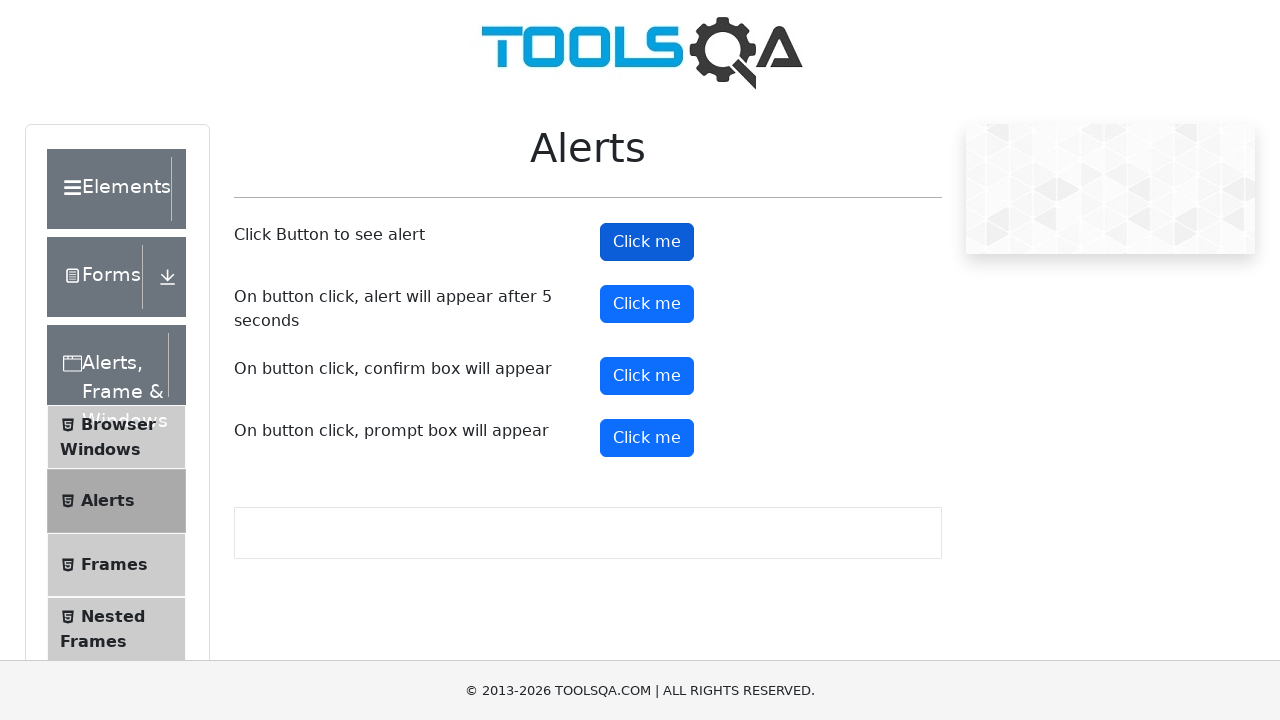

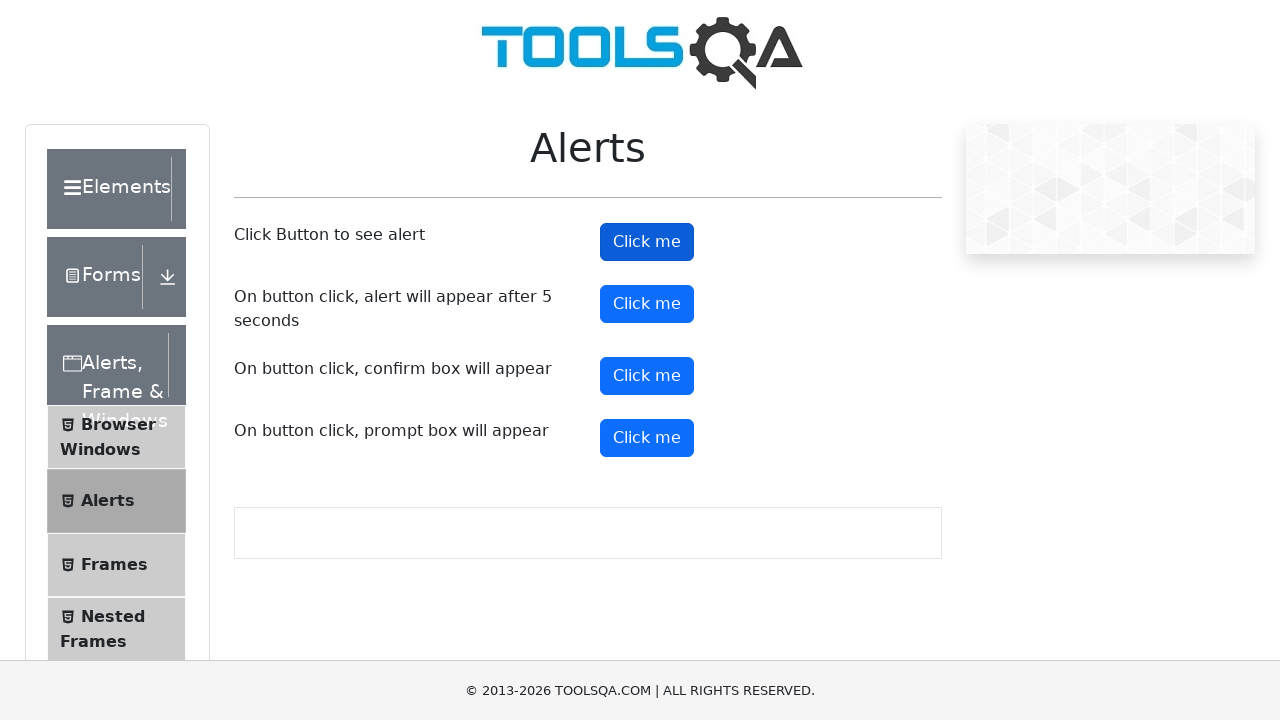